Navigates to practice page and retrieves the content of a specific row (row 6) from the courses table

Starting URL: https://www.rahulshettyacademy.com/AutomationPractice/

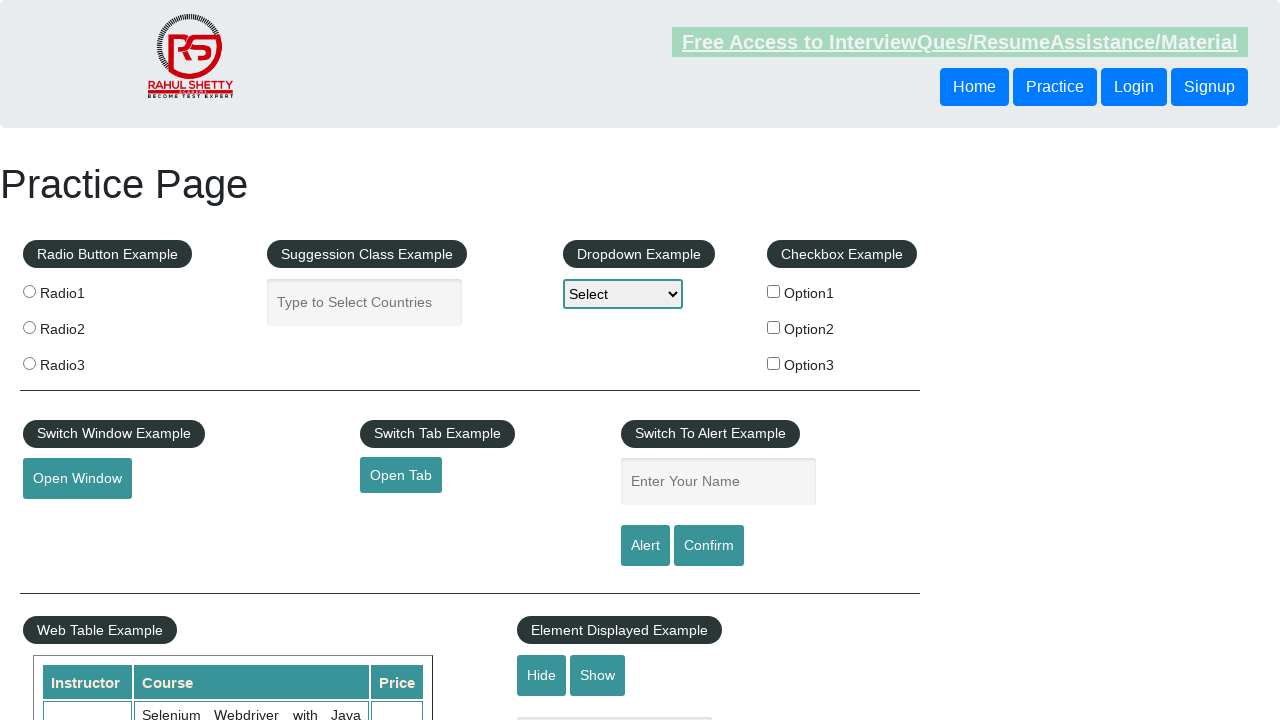

Waited for courses table to be visible
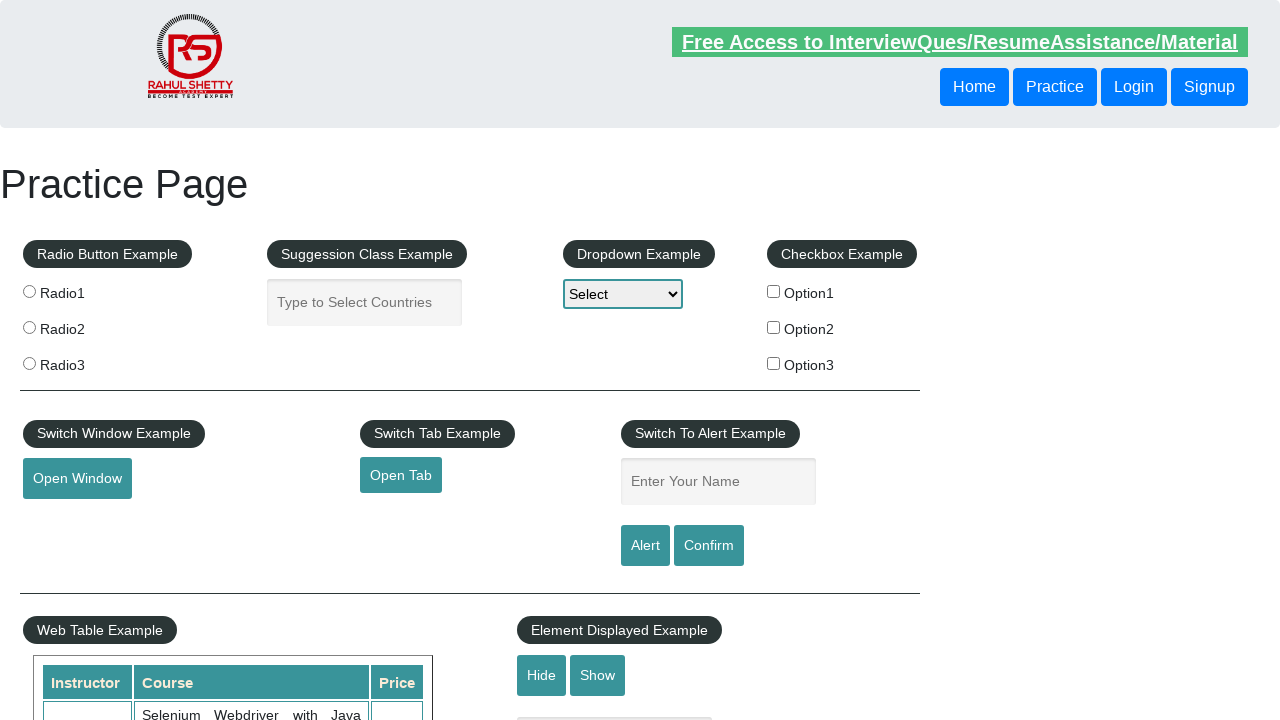

Retrieved all columns from row 6 of the courses table
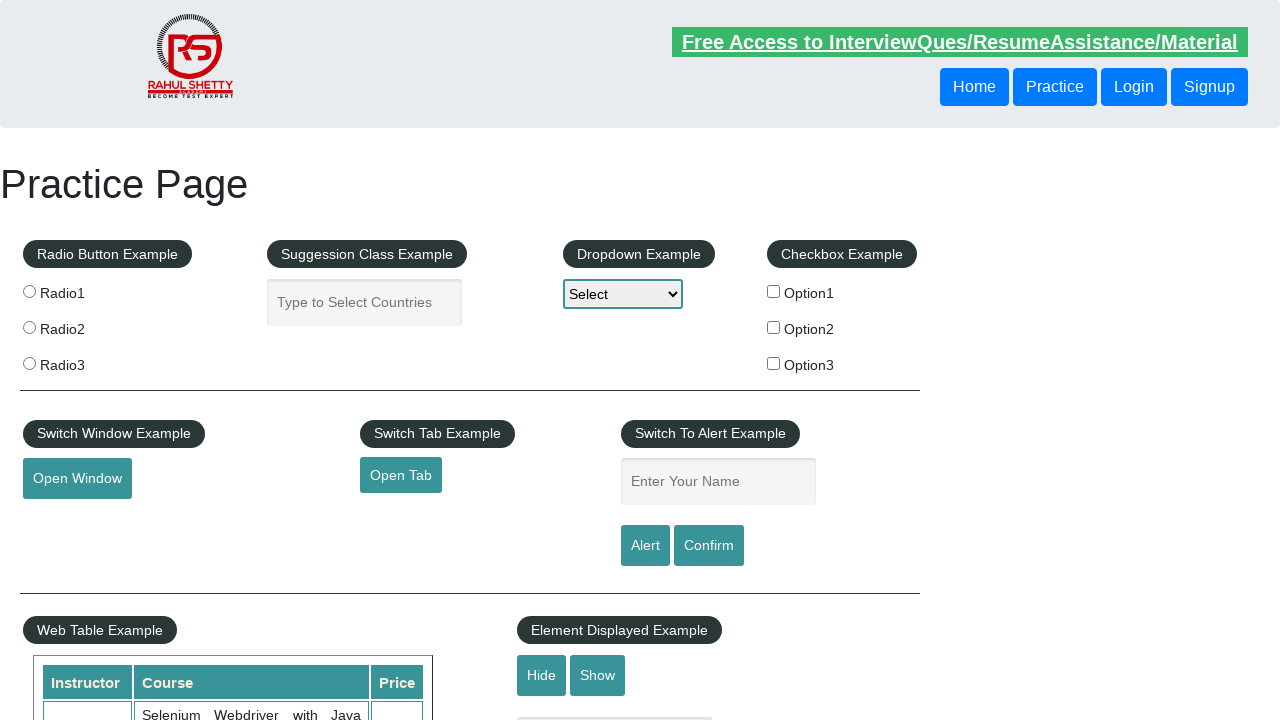

Read and verified text content from all columns in row 6
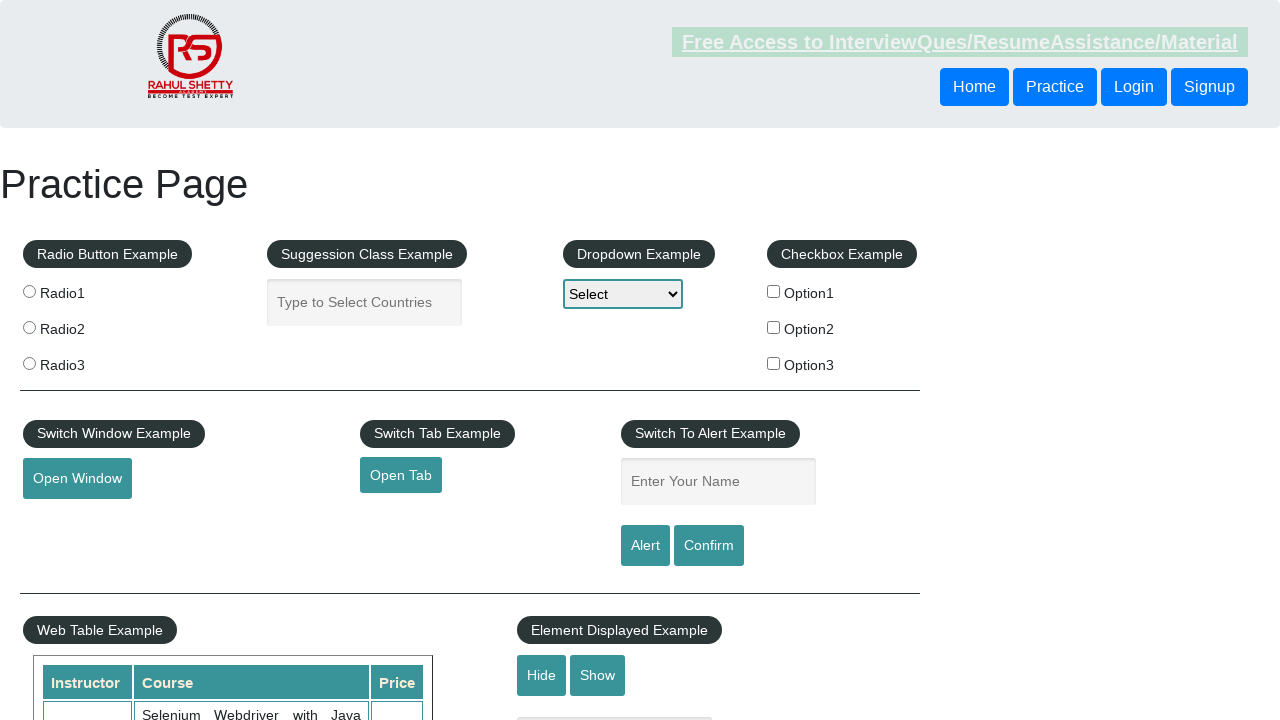

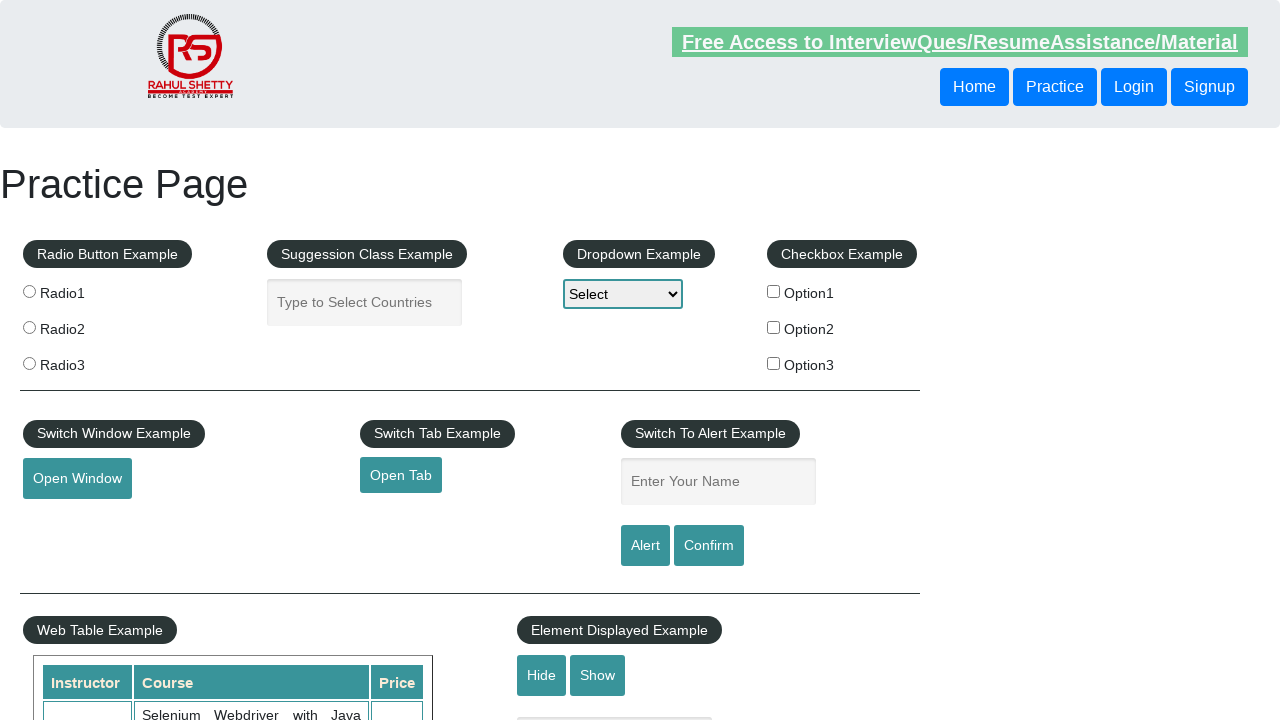